Tests that the Browse Languages table has correct column headers

Starting URL: http://www.99-bottles-of-beer.net/

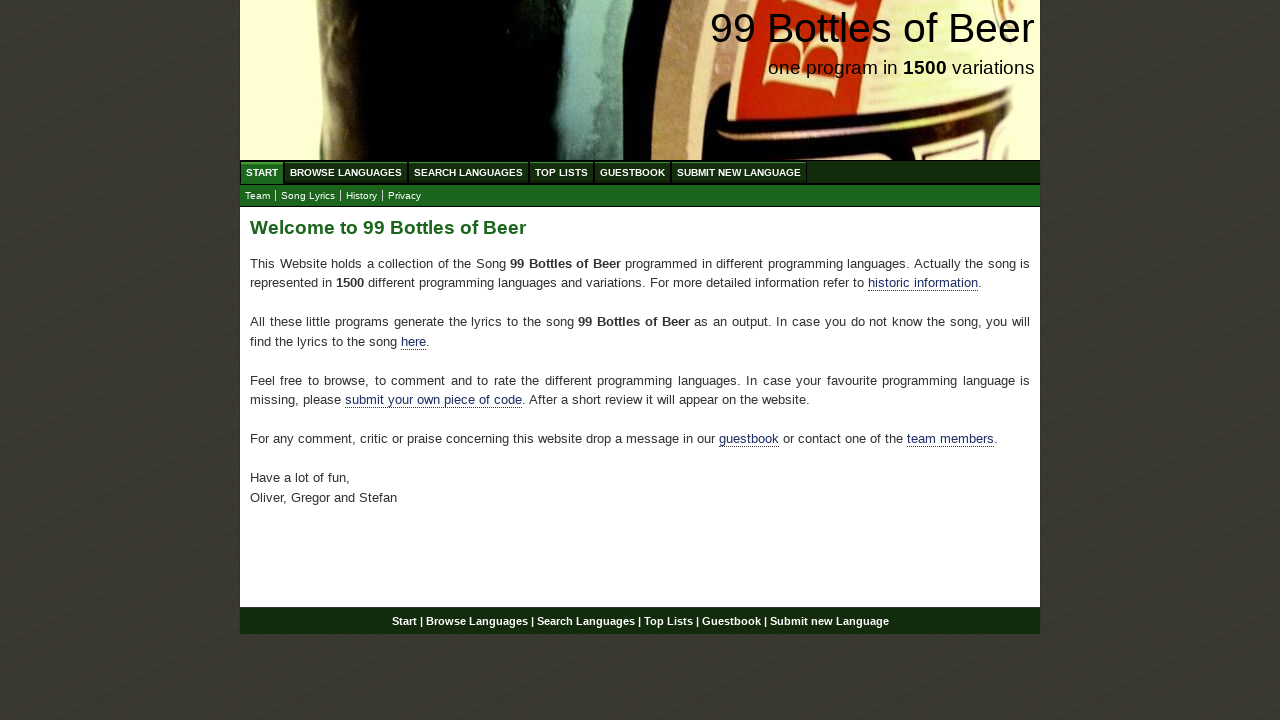

Navigated to 99 Bottles of Beer website
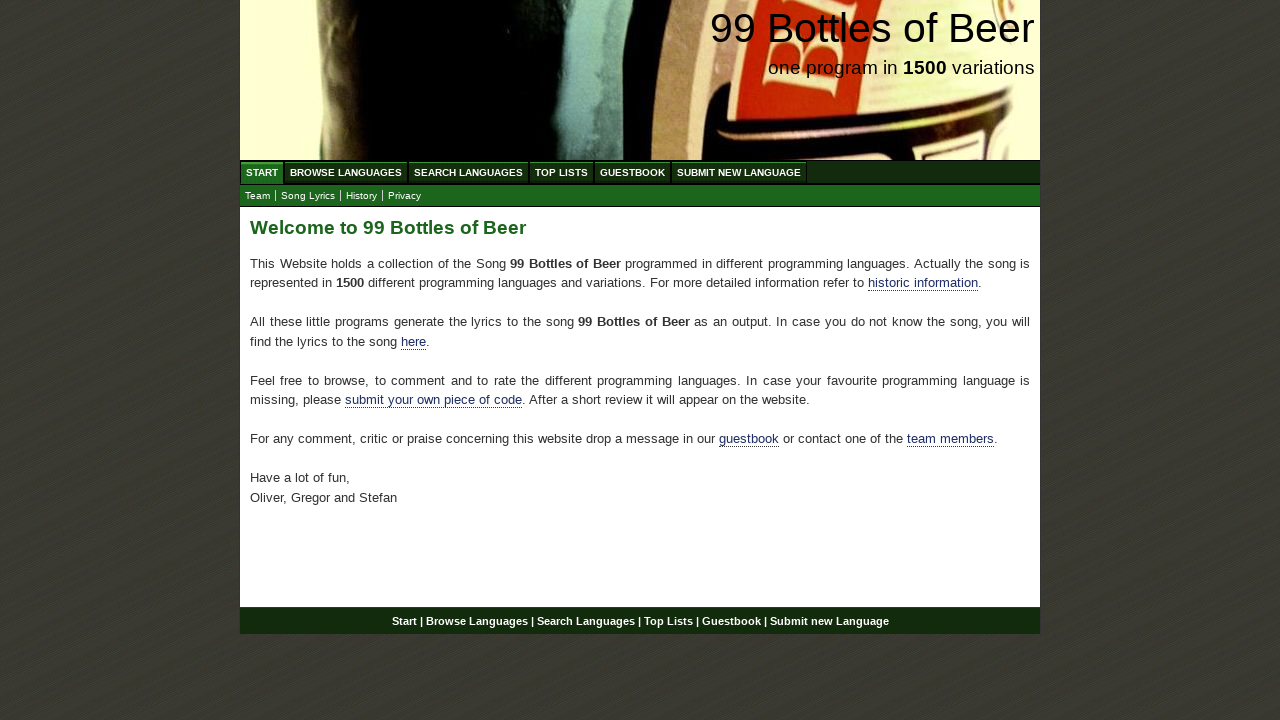

Clicked Browse Languages link at (346, 172) on xpath=//a[text()='Browse Languages']
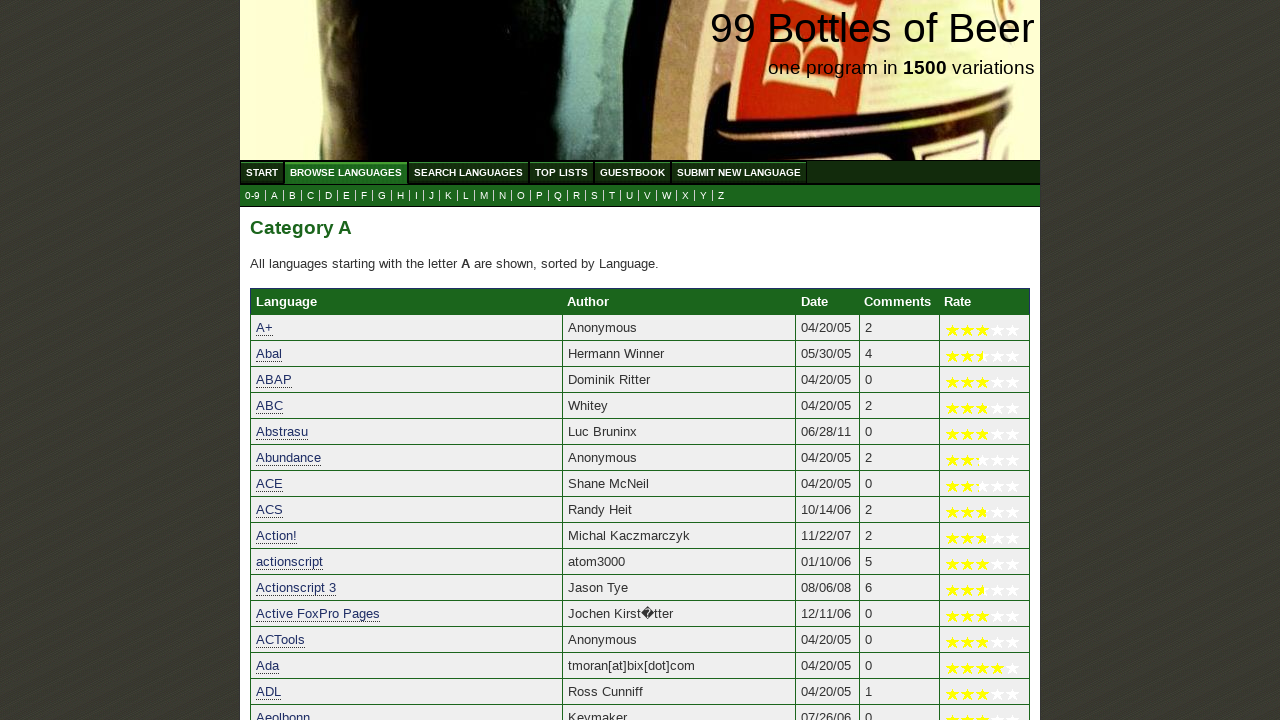

Located header row element
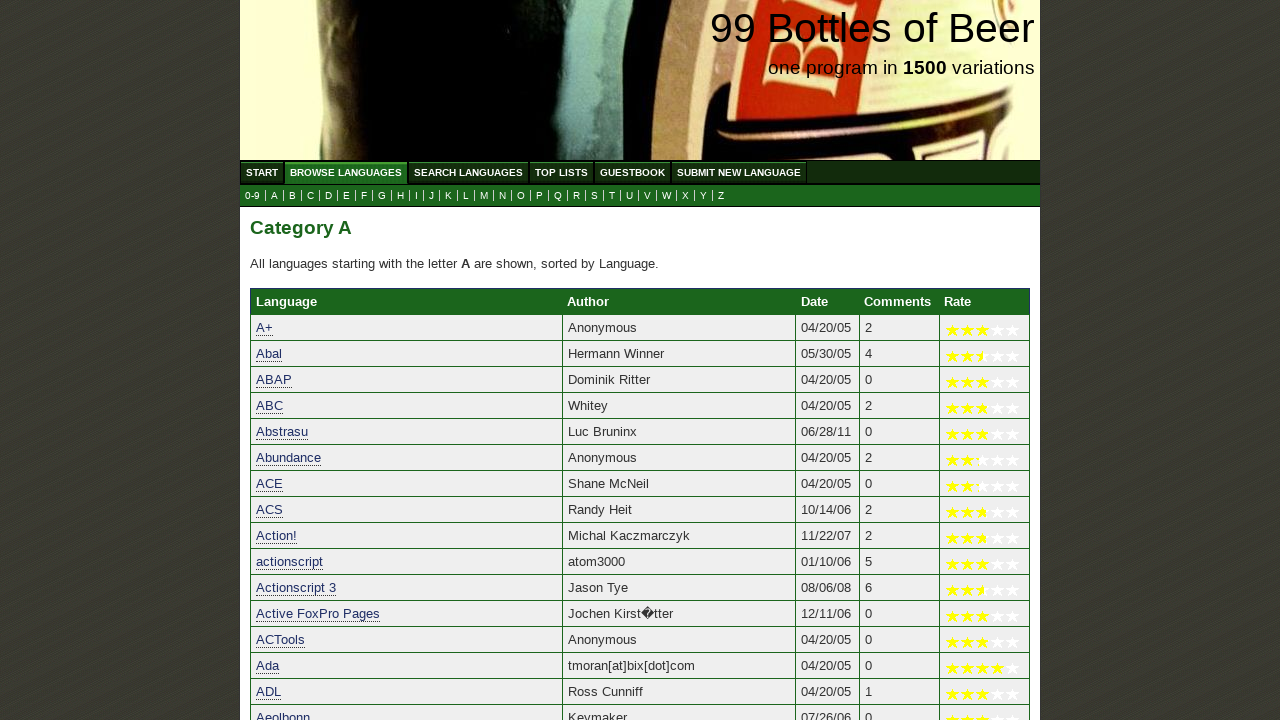

Header row is now visible
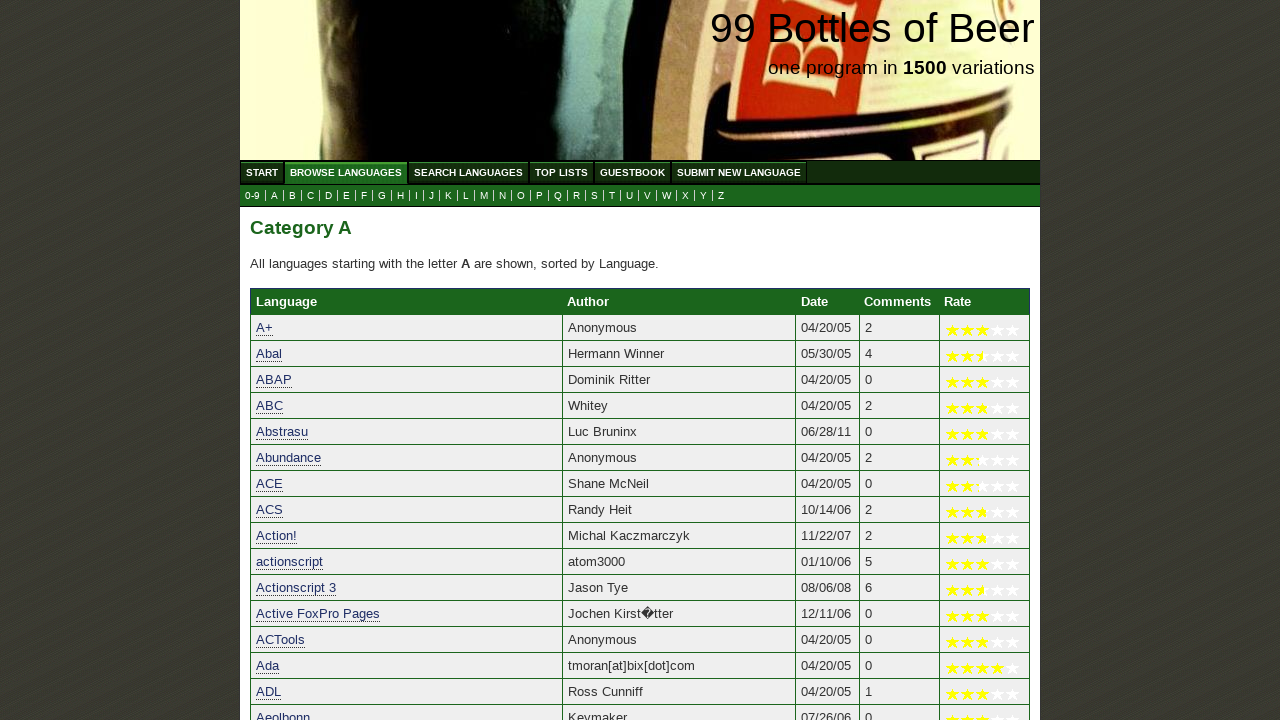

Extracted header text content
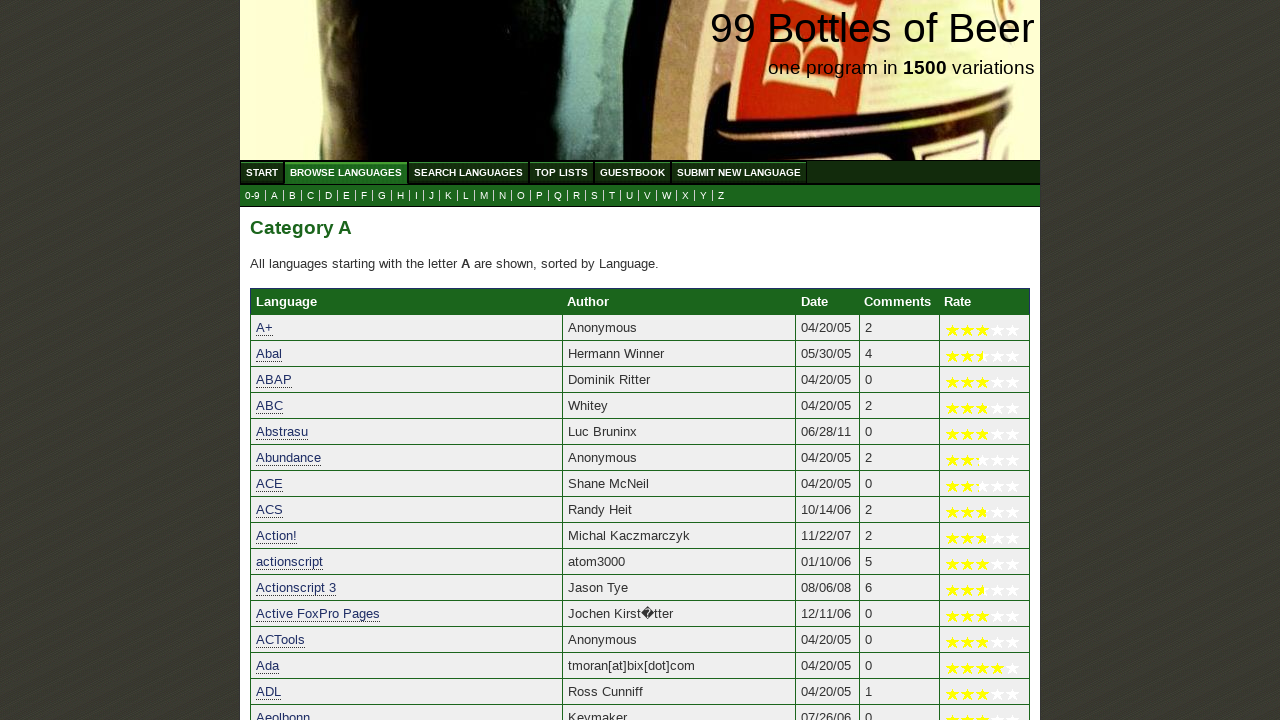

Verified 'Language' column header present
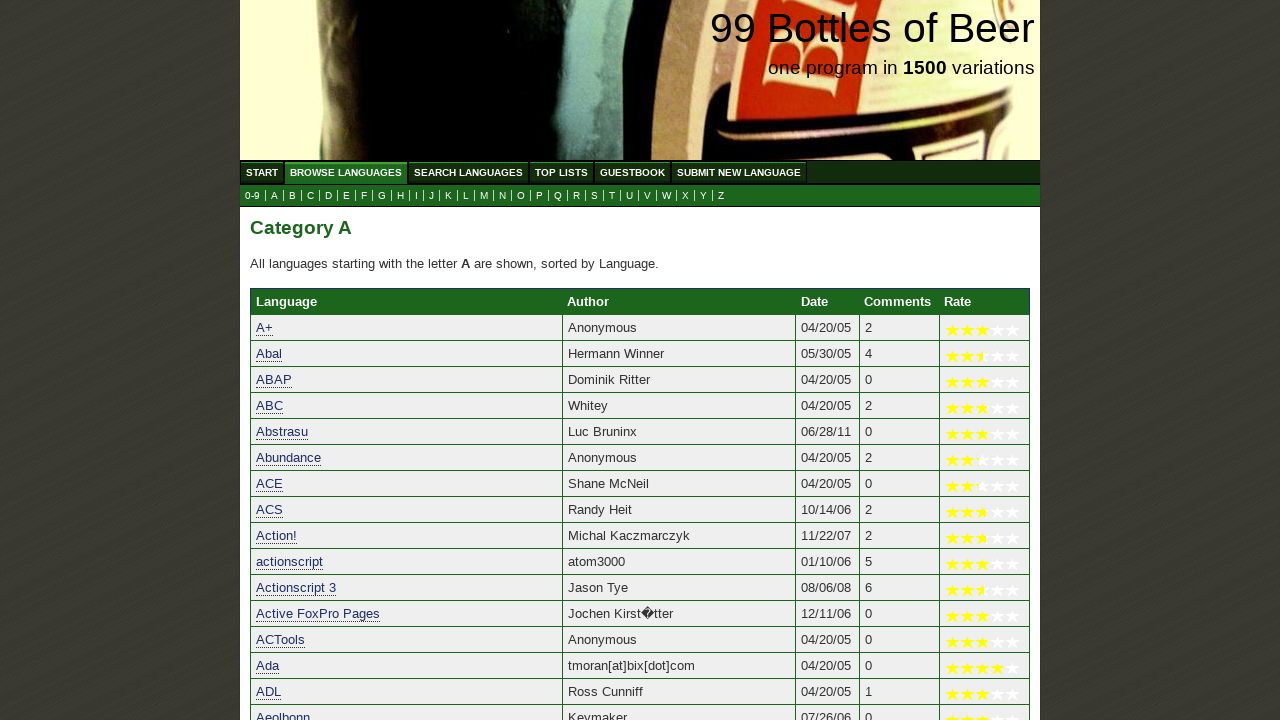

Verified 'Author' column header present
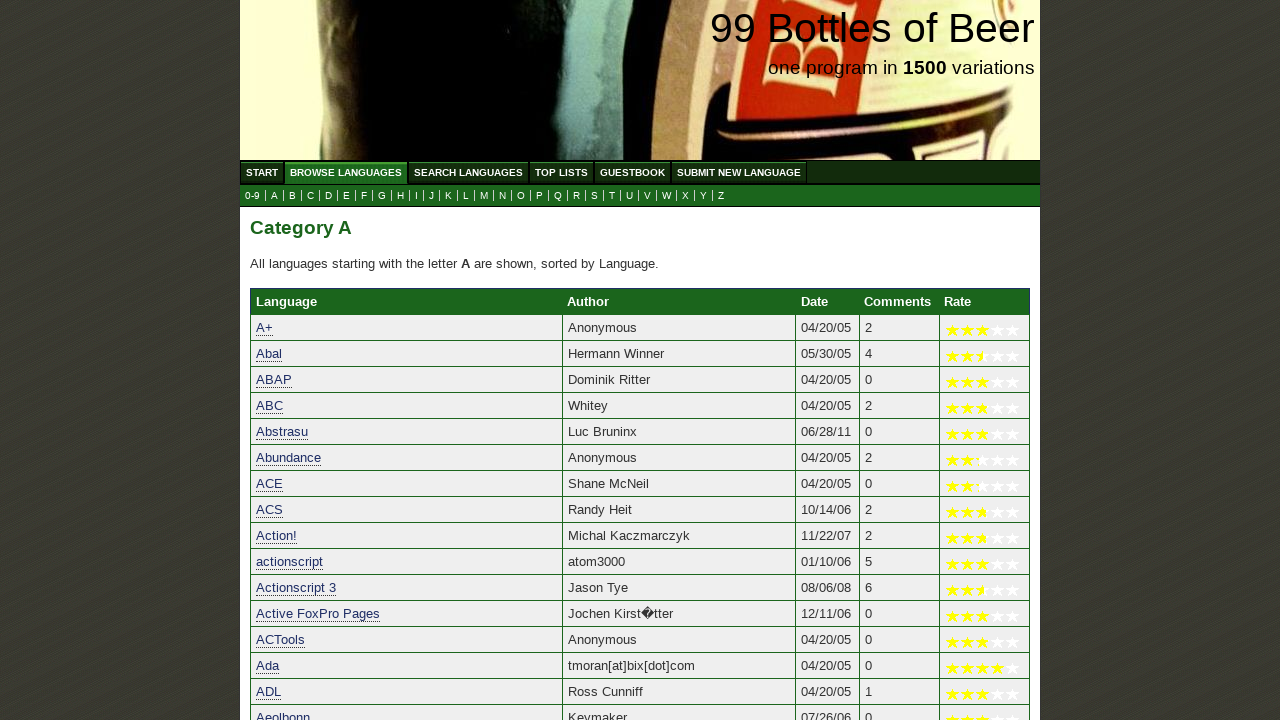

Verified 'Date' column header present
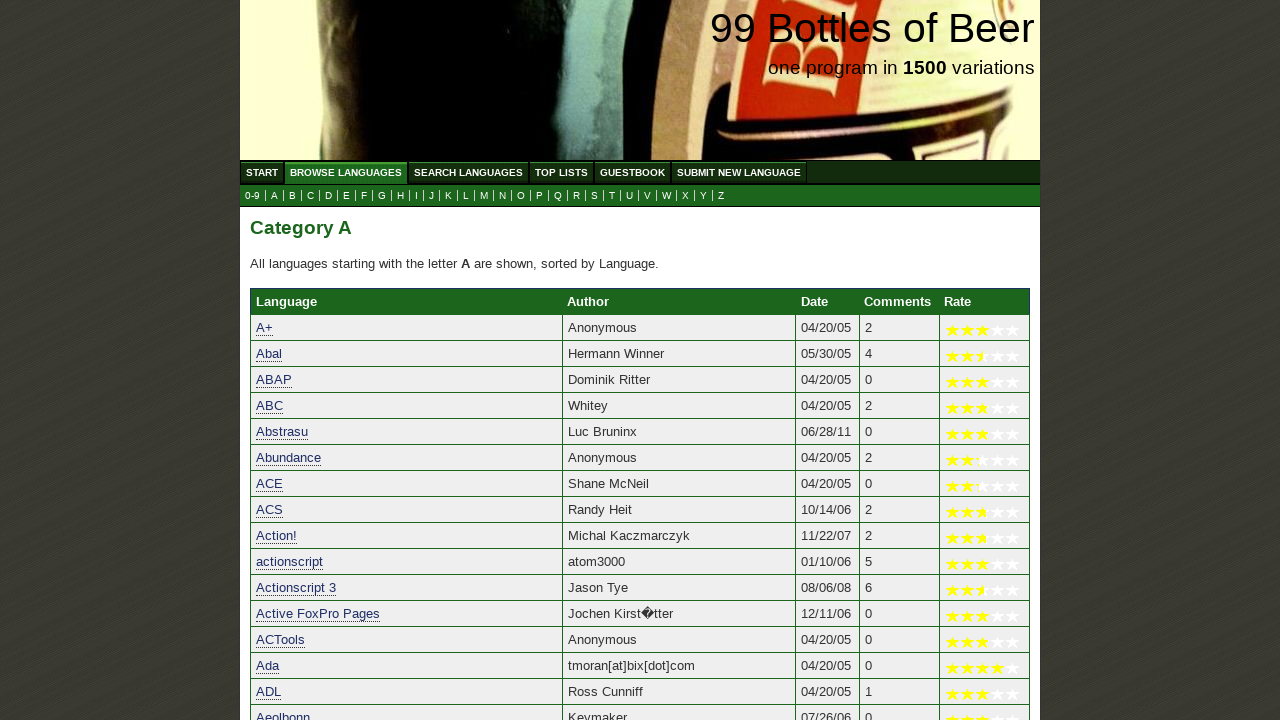

Verified 'Comments' column header present
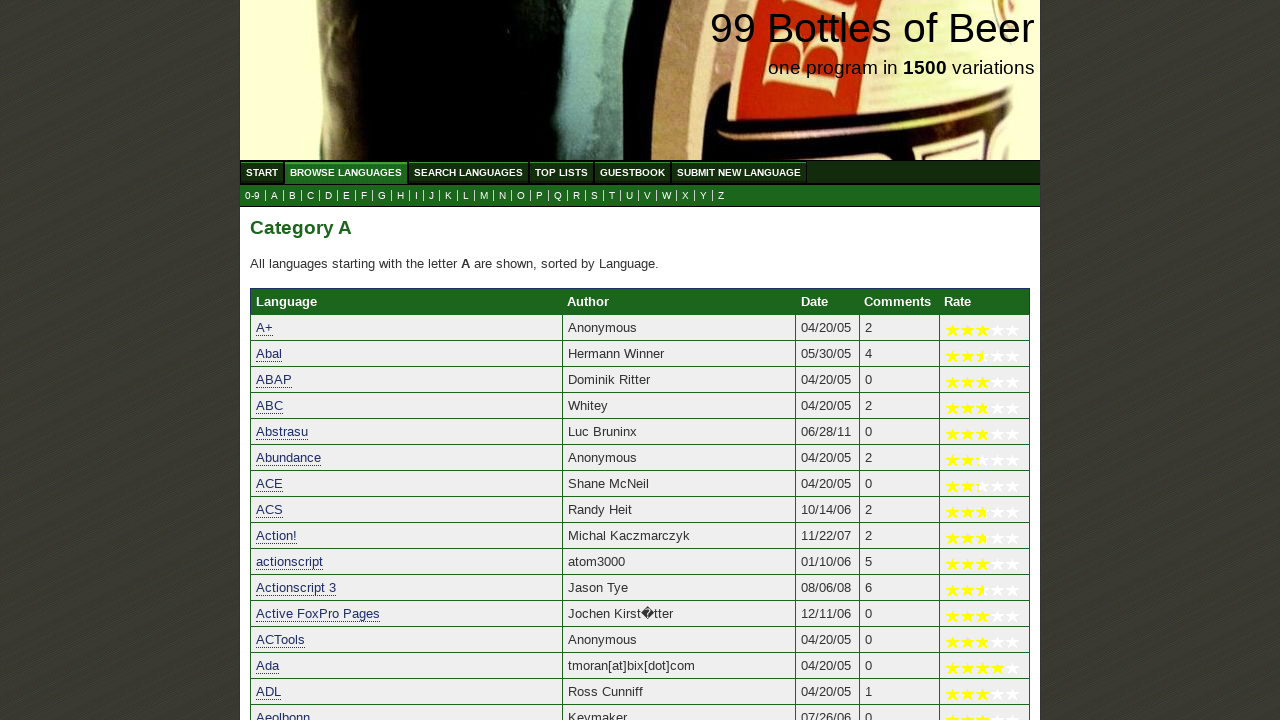

Verified 'Rate' column header present
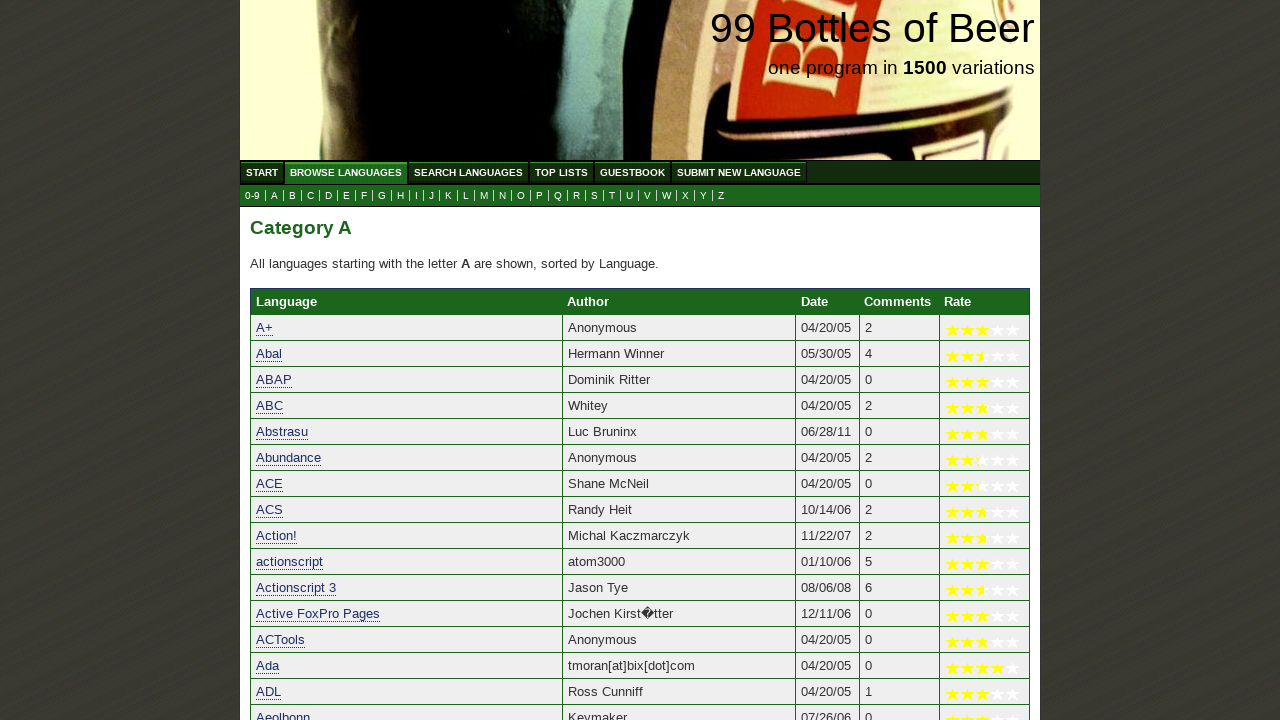

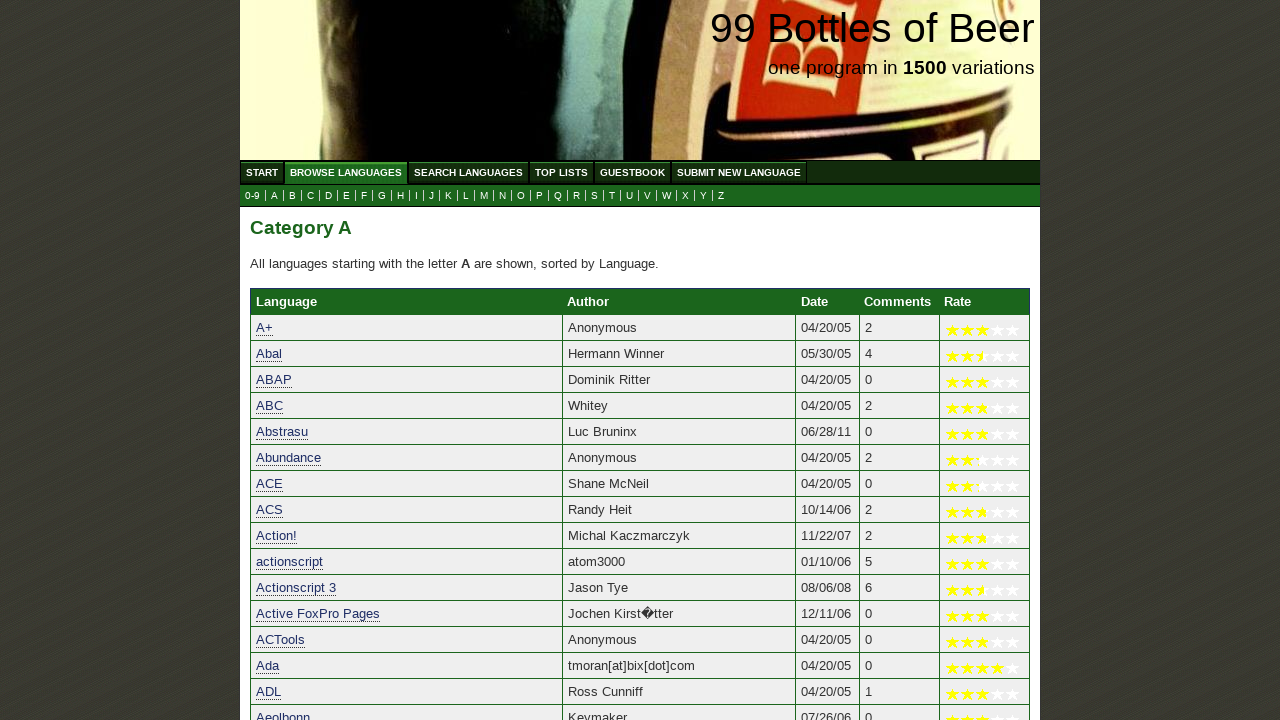